Opens the SpiceJet airline website homepage to verify it loads correctly

Starting URL: https://www.spicejet.com

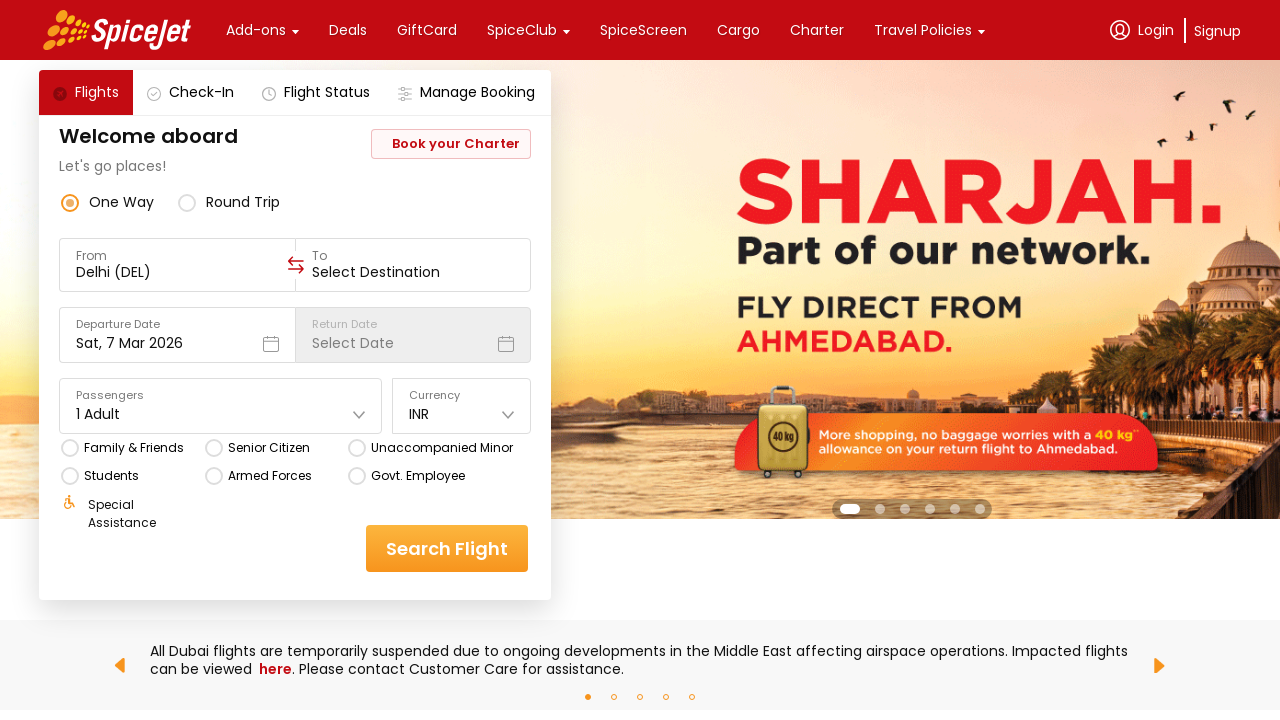

Waited for DOM content to load on SpiceJet homepage
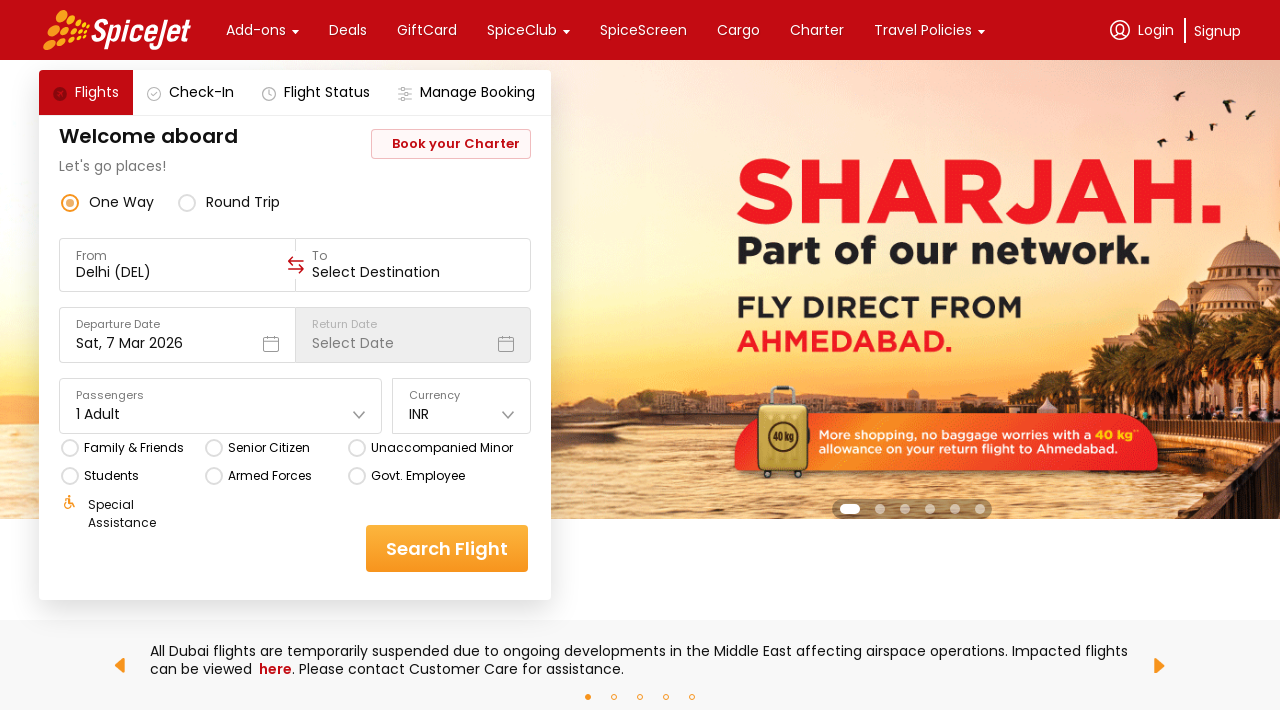

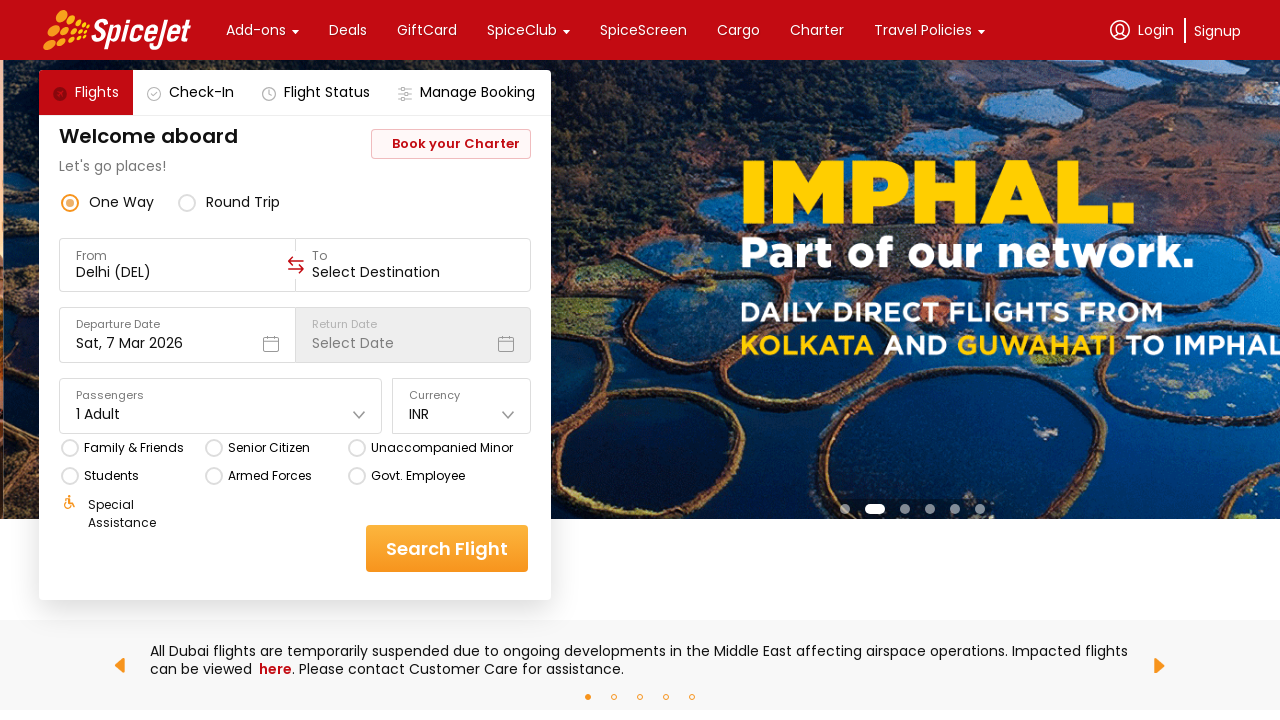